Fills out the student registration form on DemoQA with personal information including name, email, gender, mobile, date of birth, subjects, hobbies, address, state and city, then submits the form and verifies the confirmation modal appears.

Starting URL: https://demoqa.com/automation-practice-form

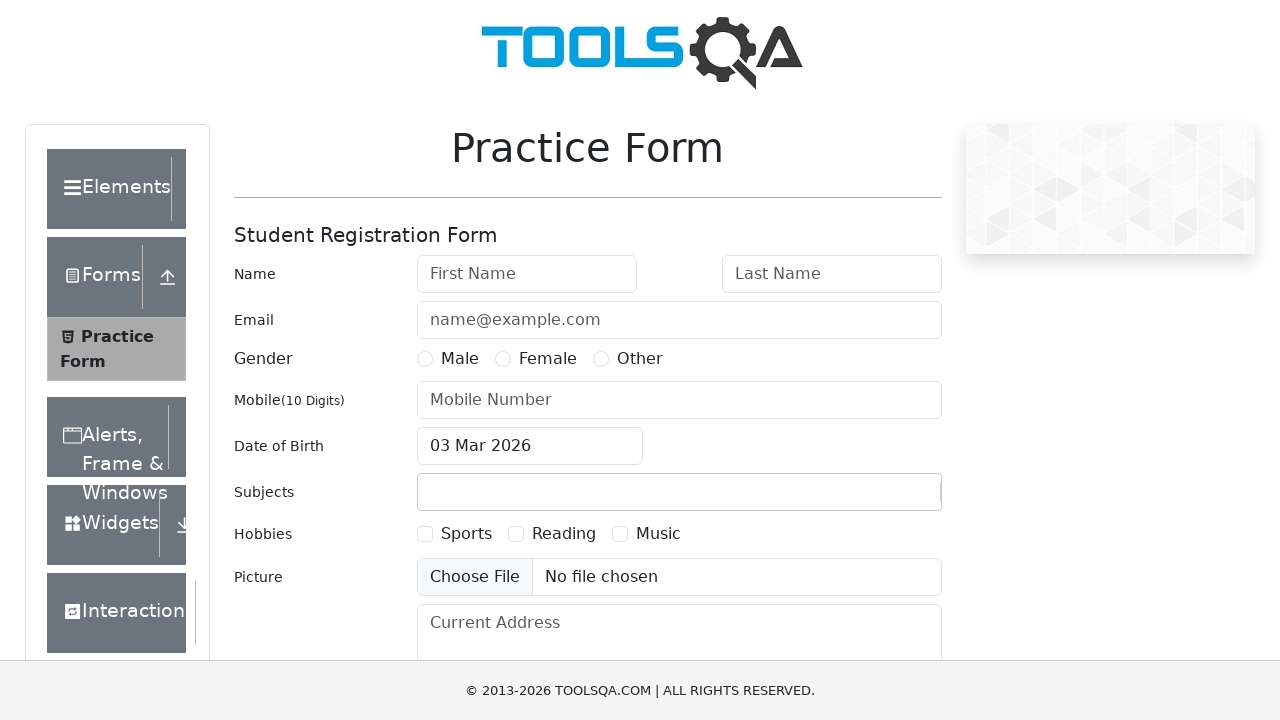

Filled first name field with 'John' on #firstName
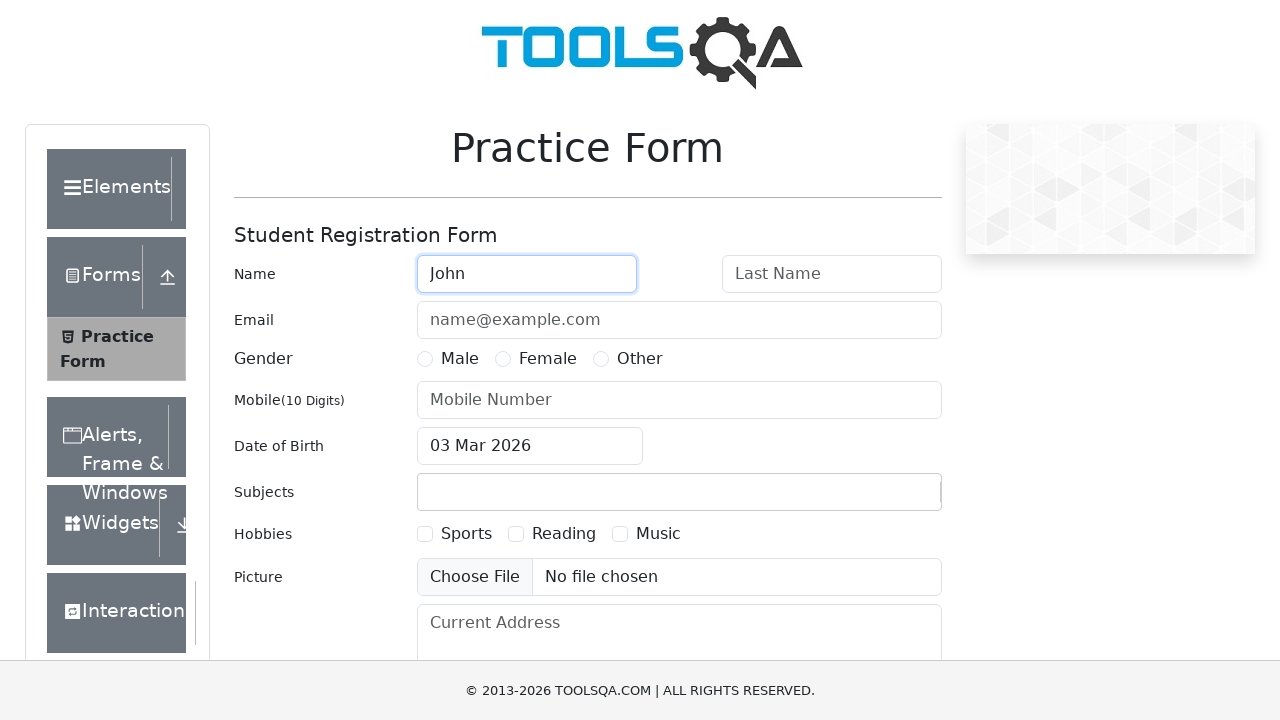

Filled last name field with 'Smith' on #lastName
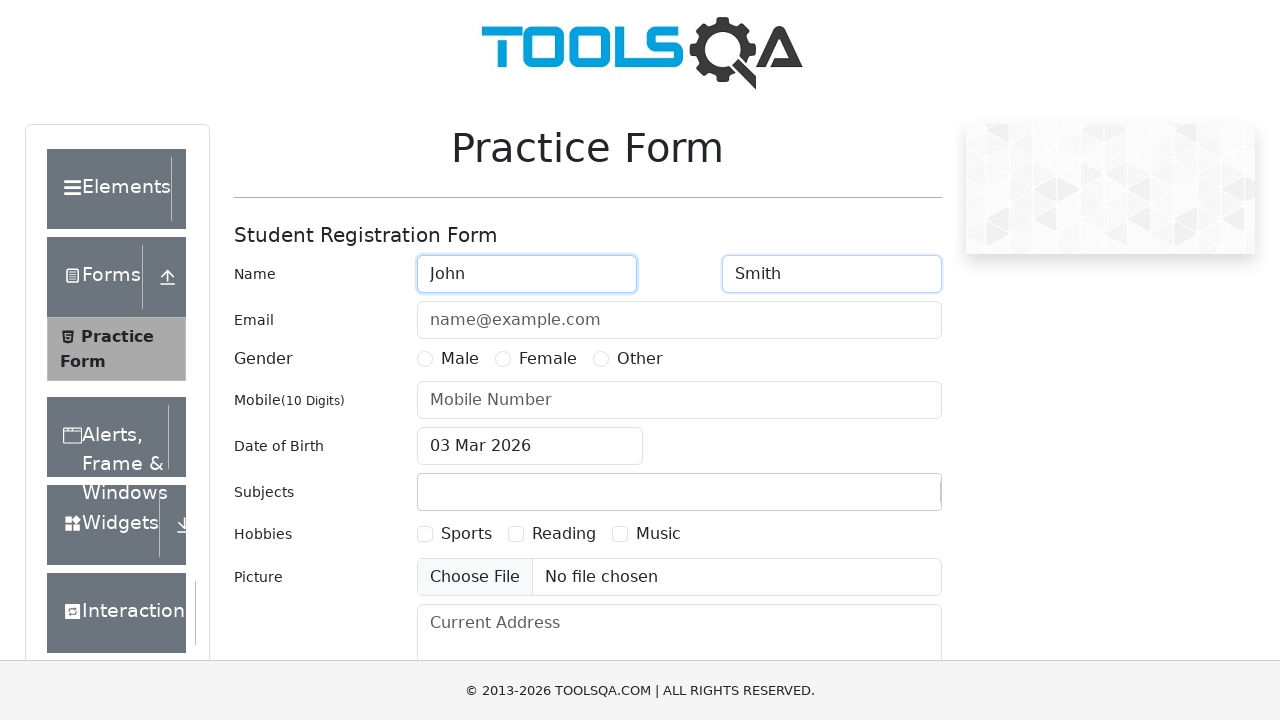

Filled email field with 'john.smith@example.com' on #userEmail
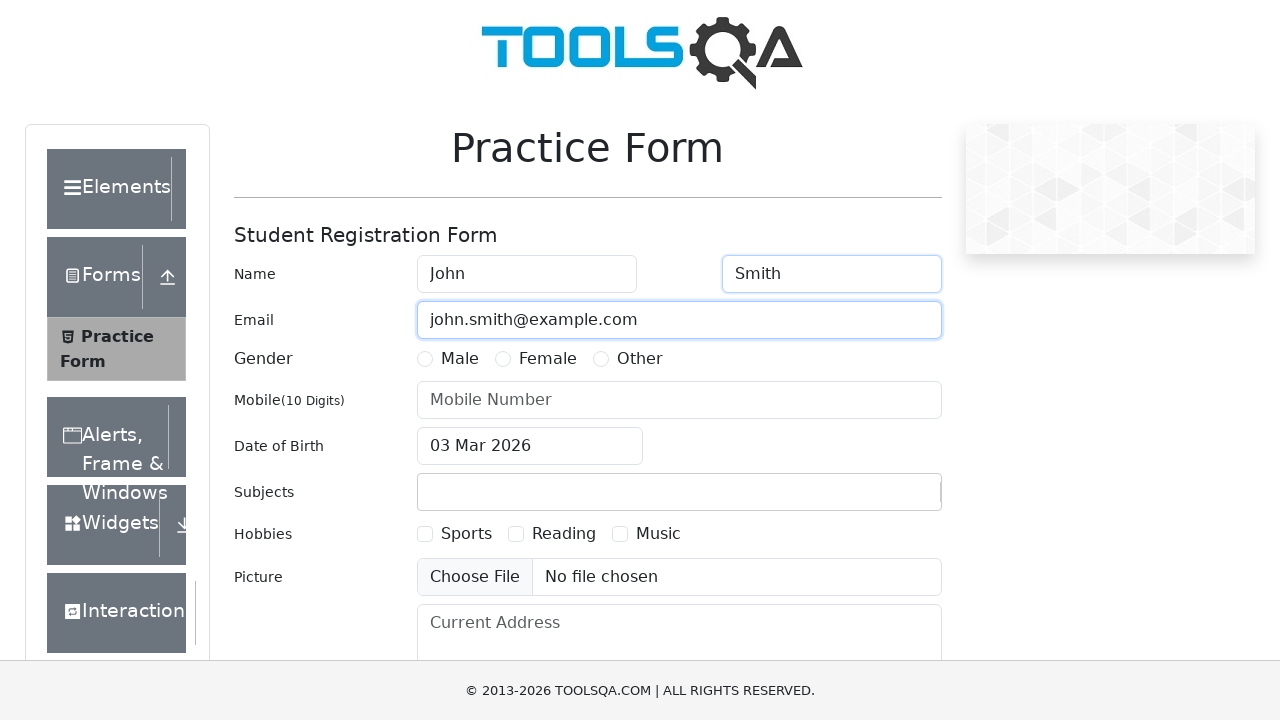

Selected 'Male' gender at (460, 359) on xpath=//label[text()='Male']
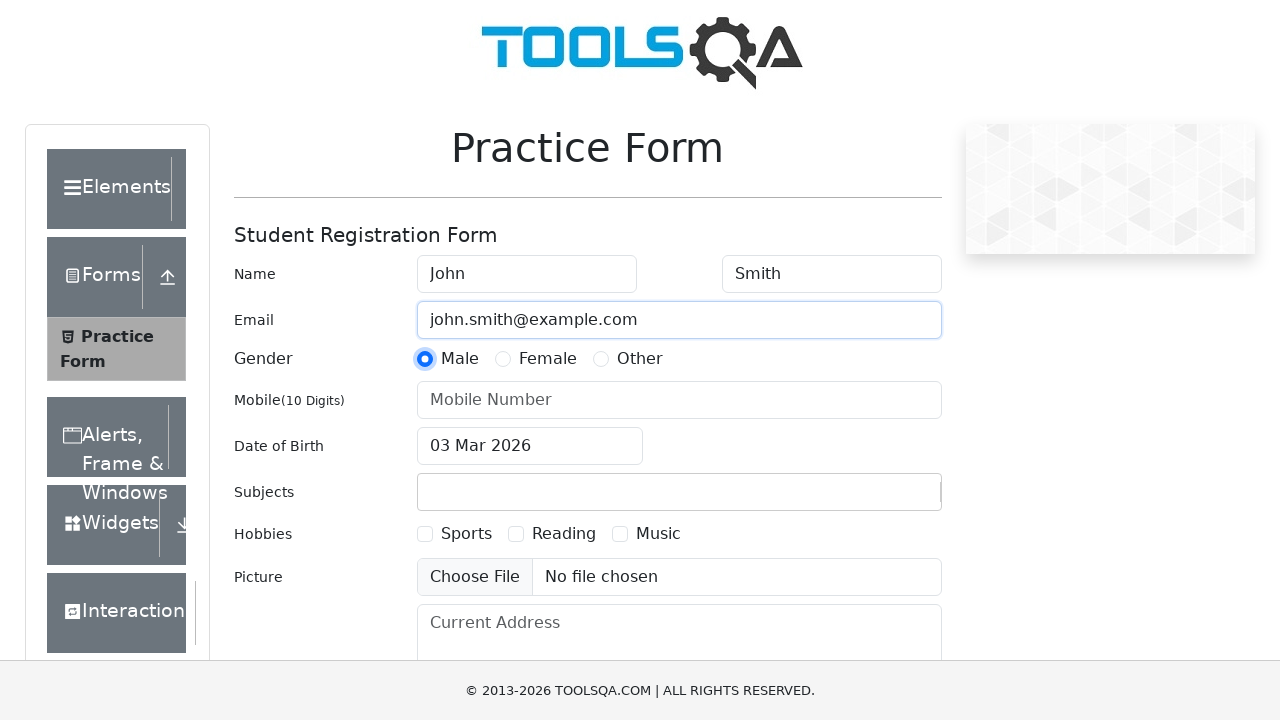

Filled mobile number field with '5551234567' on #userNumber
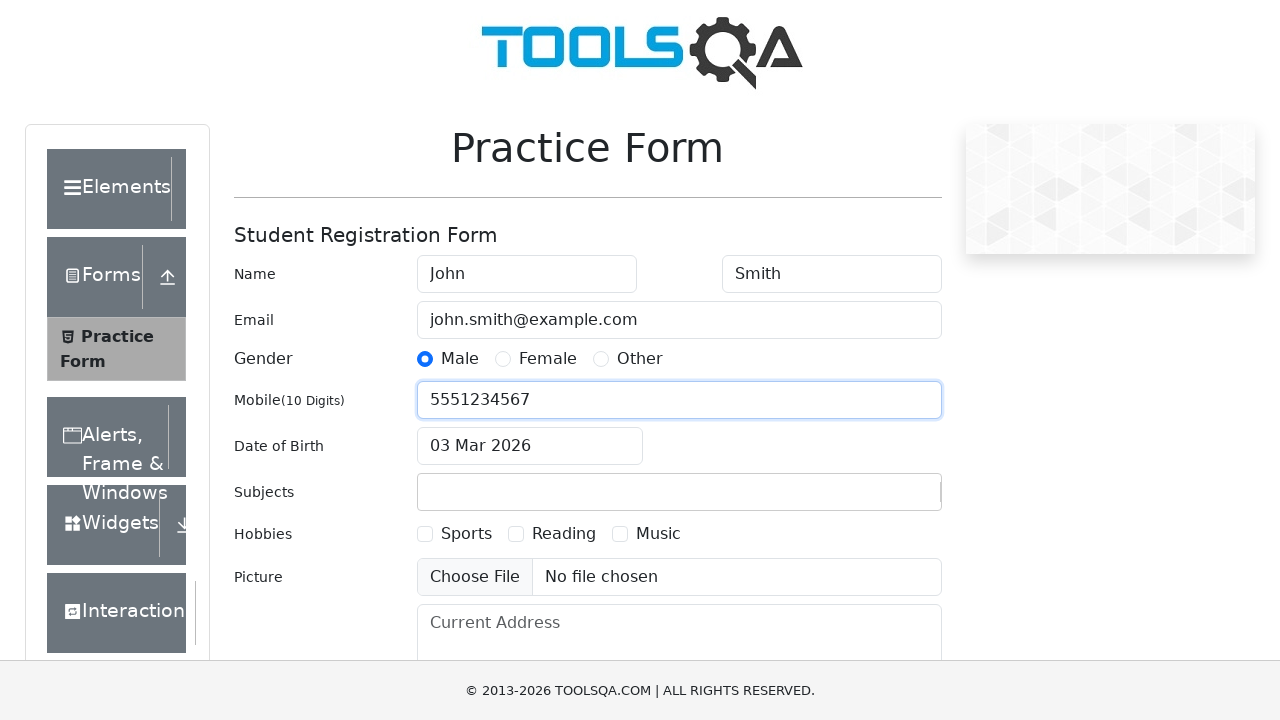

Clicked date of birth field at (530, 446) on #dateOfBirthInput
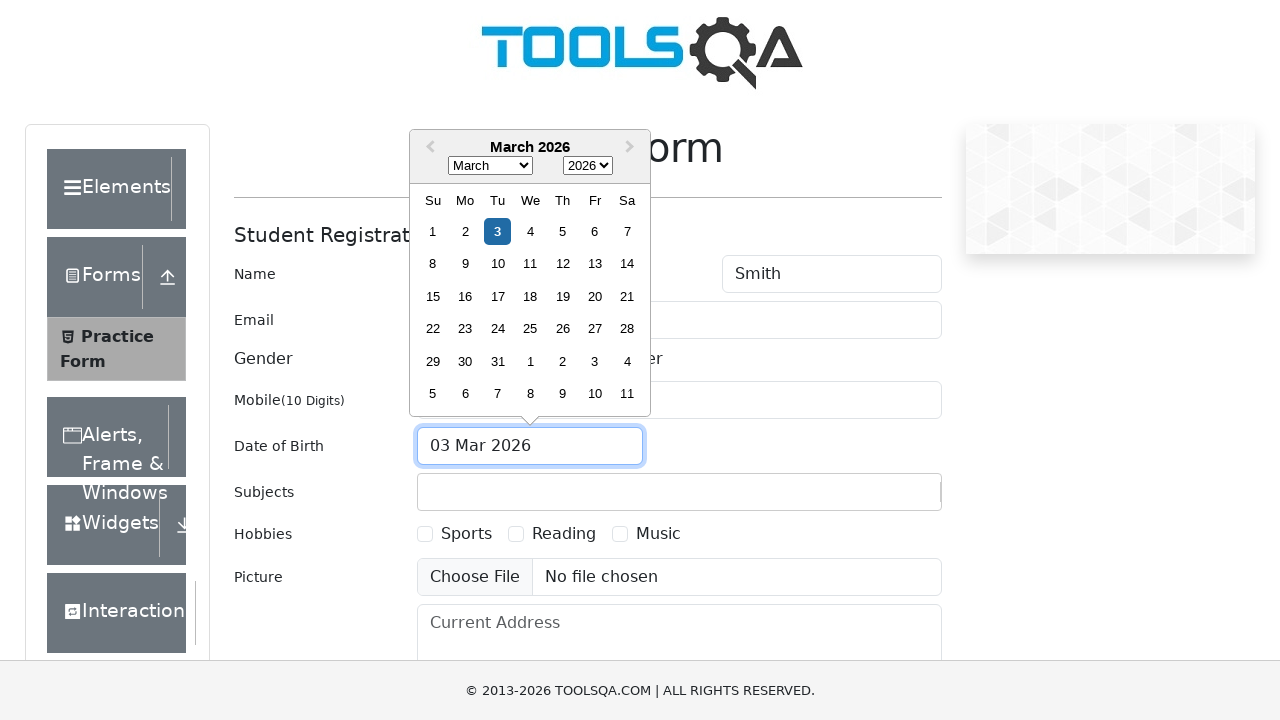

Selected all text in date of birth field on #dateOfBirthInput
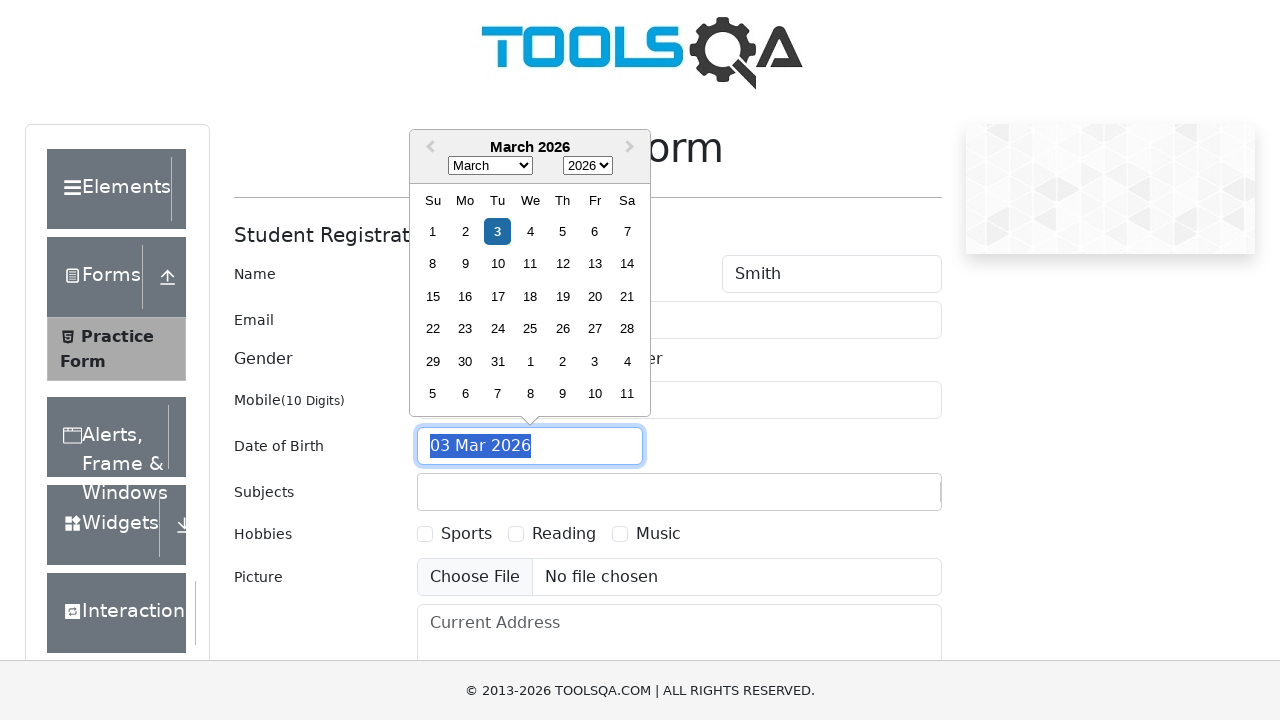

Filled date of birth with '15 Mar 1995' on #dateOfBirthInput
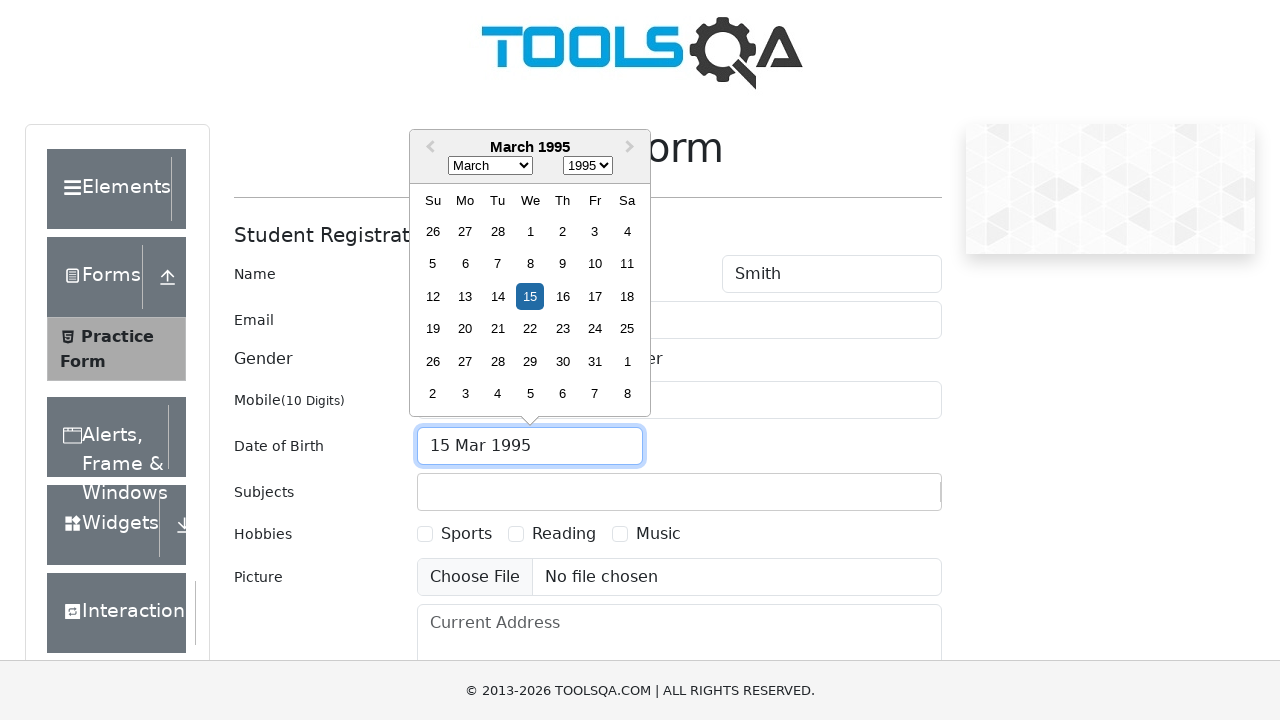

Pressed Enter to confirm date of birth on #dateOfBirthInput
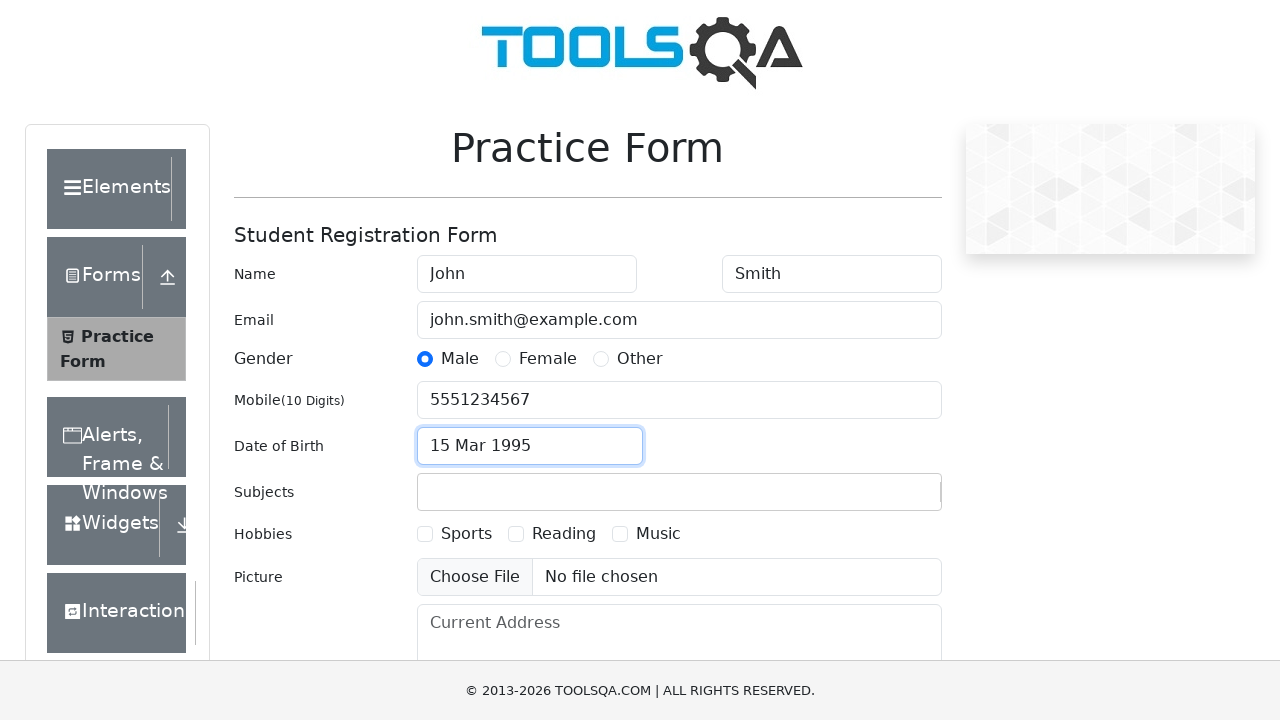

Filled subjects field with 'Maths' on #subjectsInput
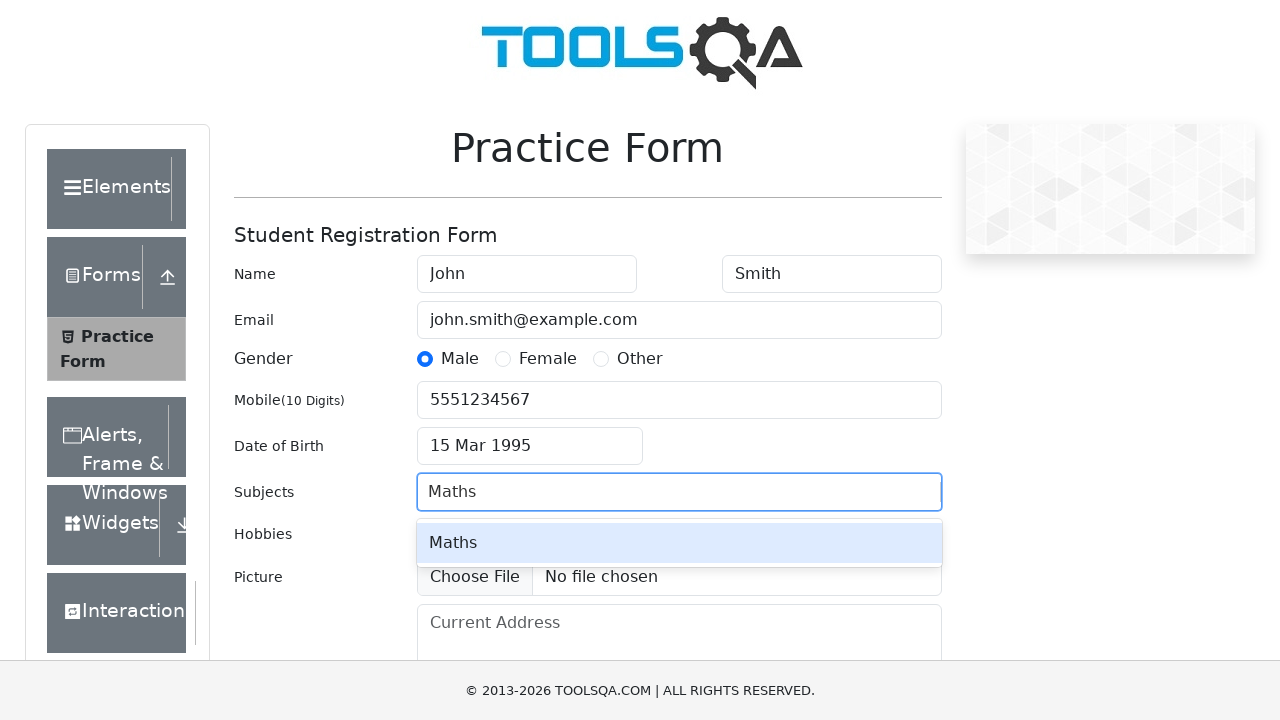

Pressed Enter to confirm 'Maths' subject on #subjectsInput
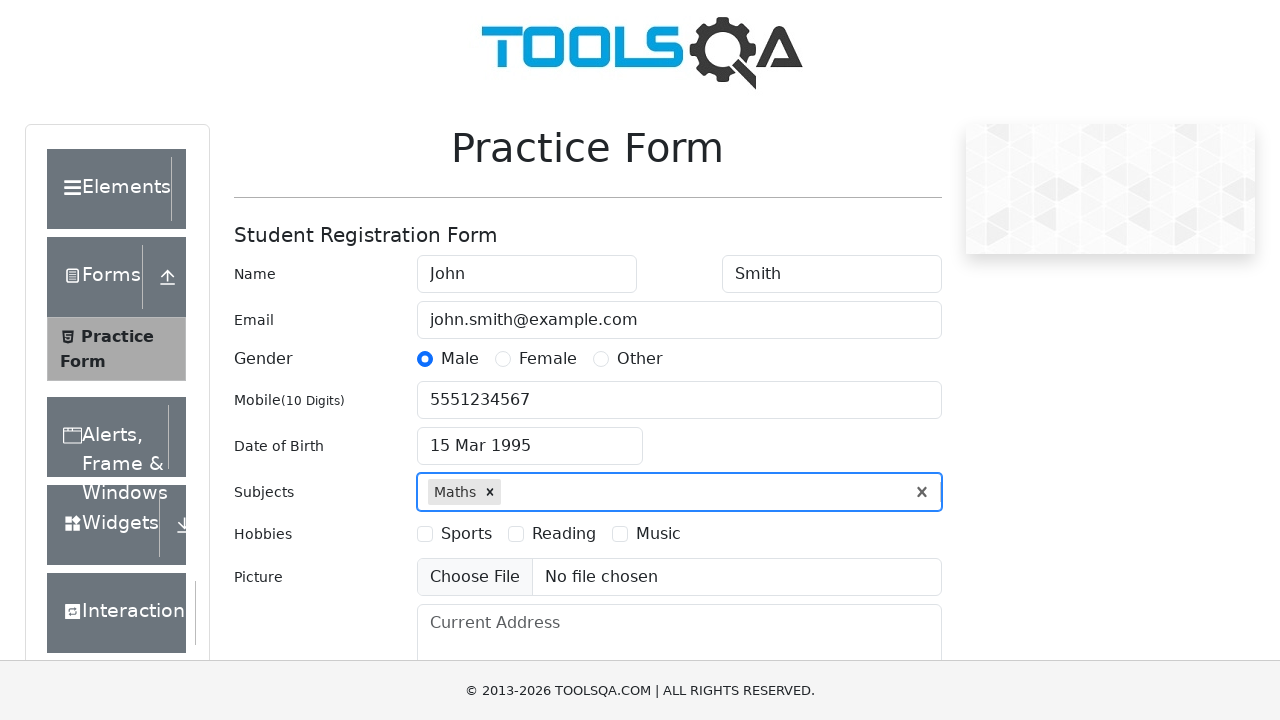

Filled subjects field with 'Physics' on #subjectsInput
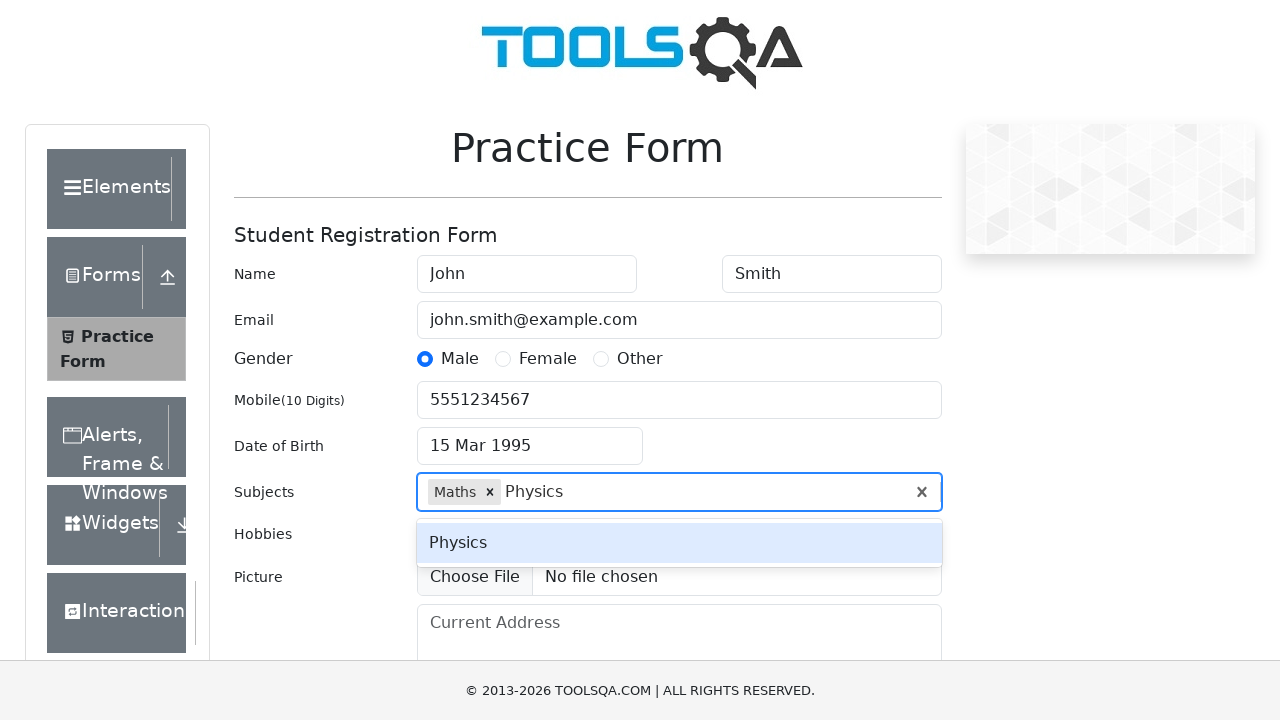

Pressed Enter to confirm 'Physics' subject on #subjectsInput
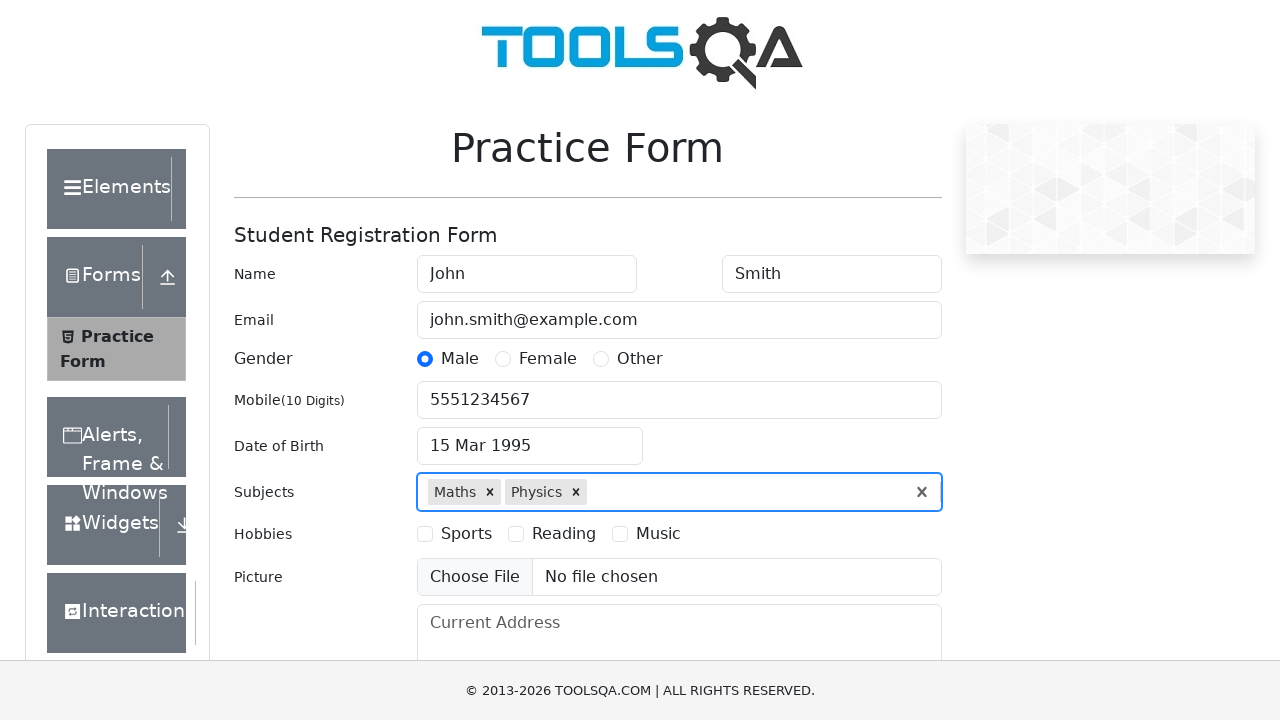

Selected 'Sports' hobby at (466, 534) on xpath=//label[text()='Sports']
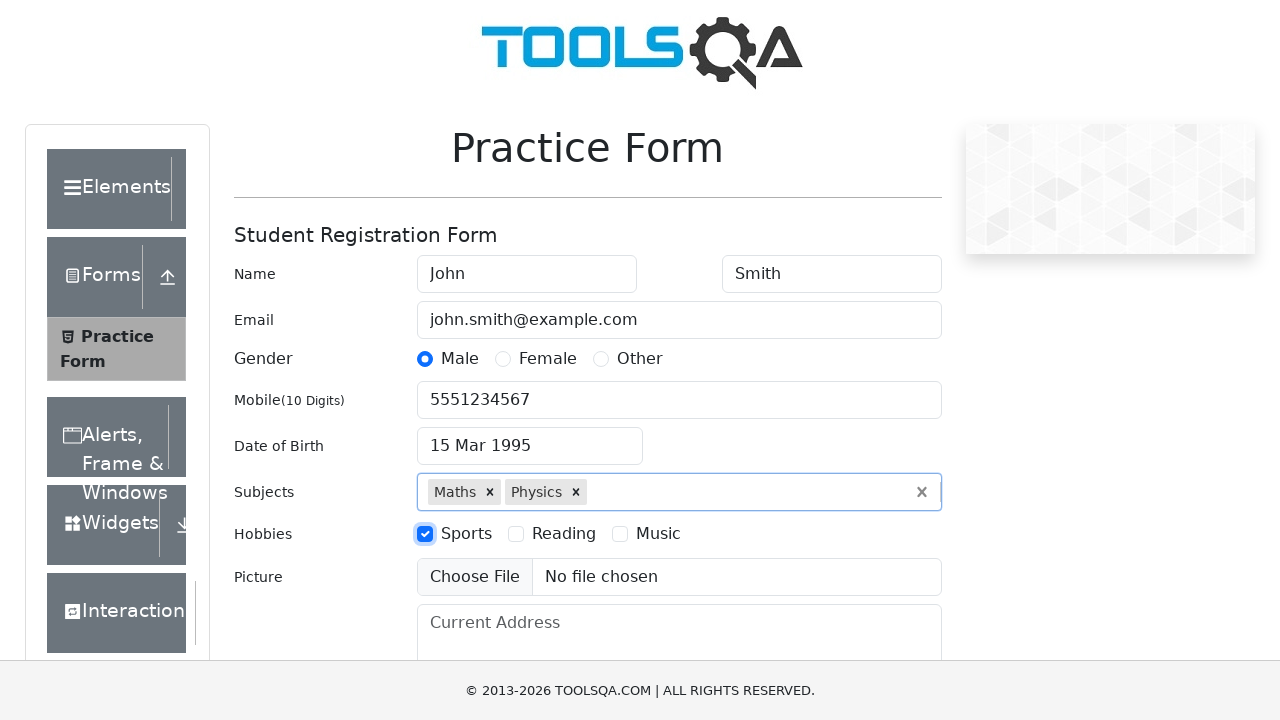

Selected 'Reading' hobby at (564, 534) on xpath=//label[text()='Reading']
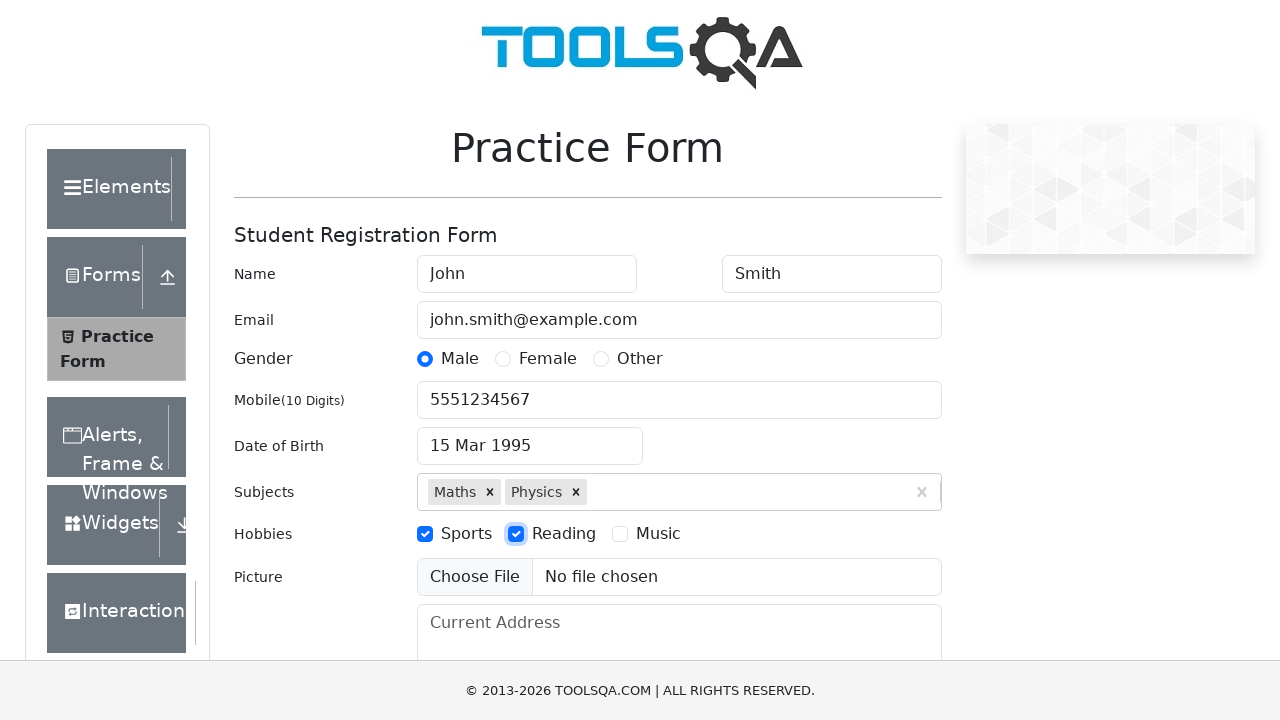

Filled current address with '123 Test Street, Apt 4B, New York' on #currentAddress
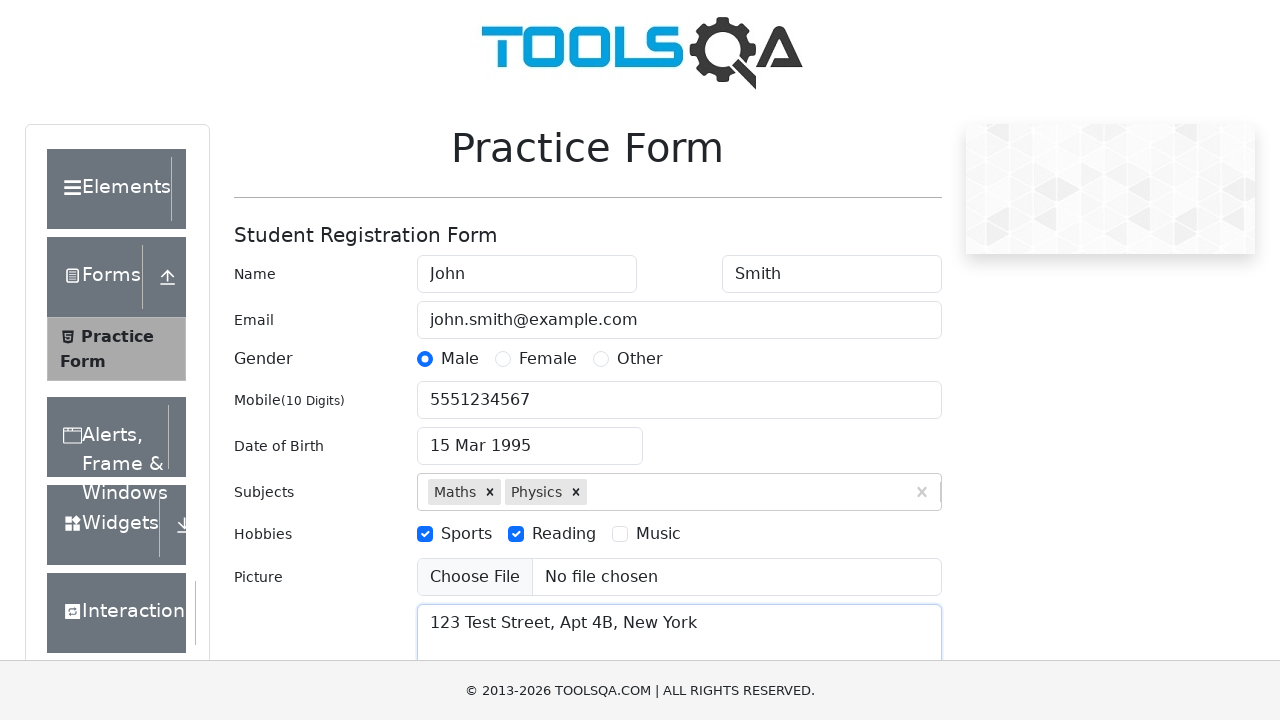

Scrolled state dropdown into view
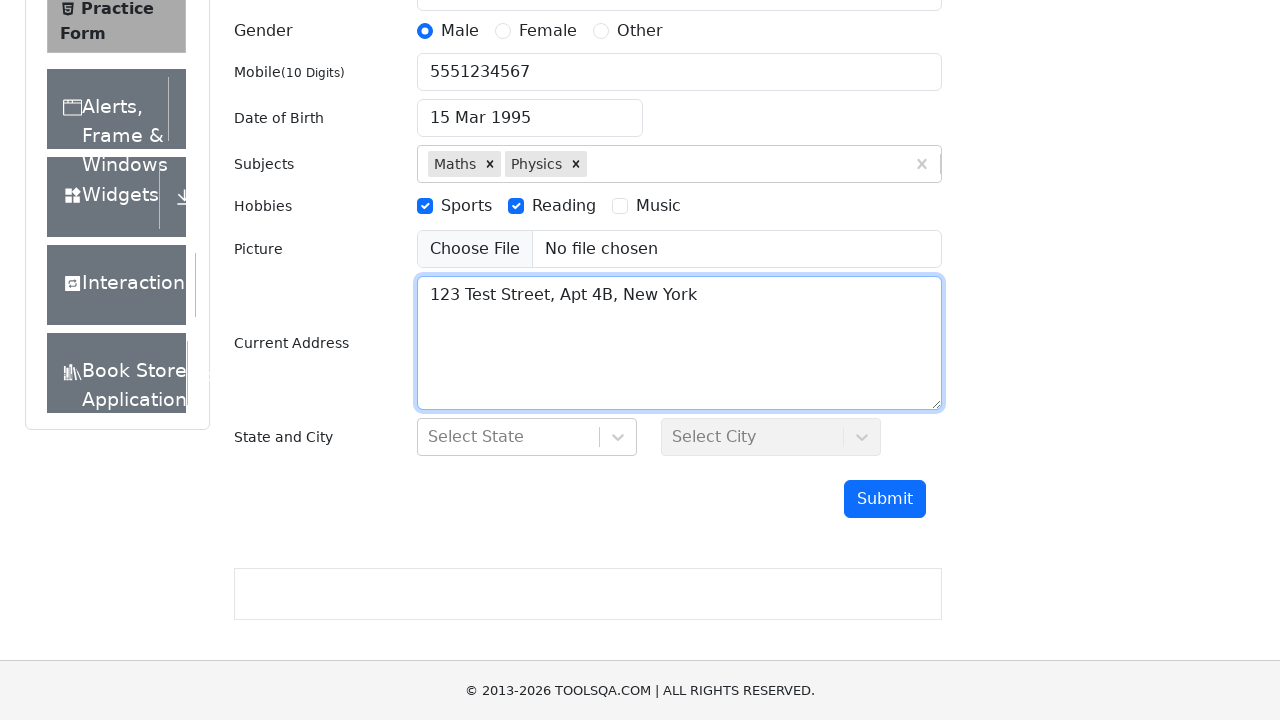

Clicked state dropdown at (527, 437) on #state
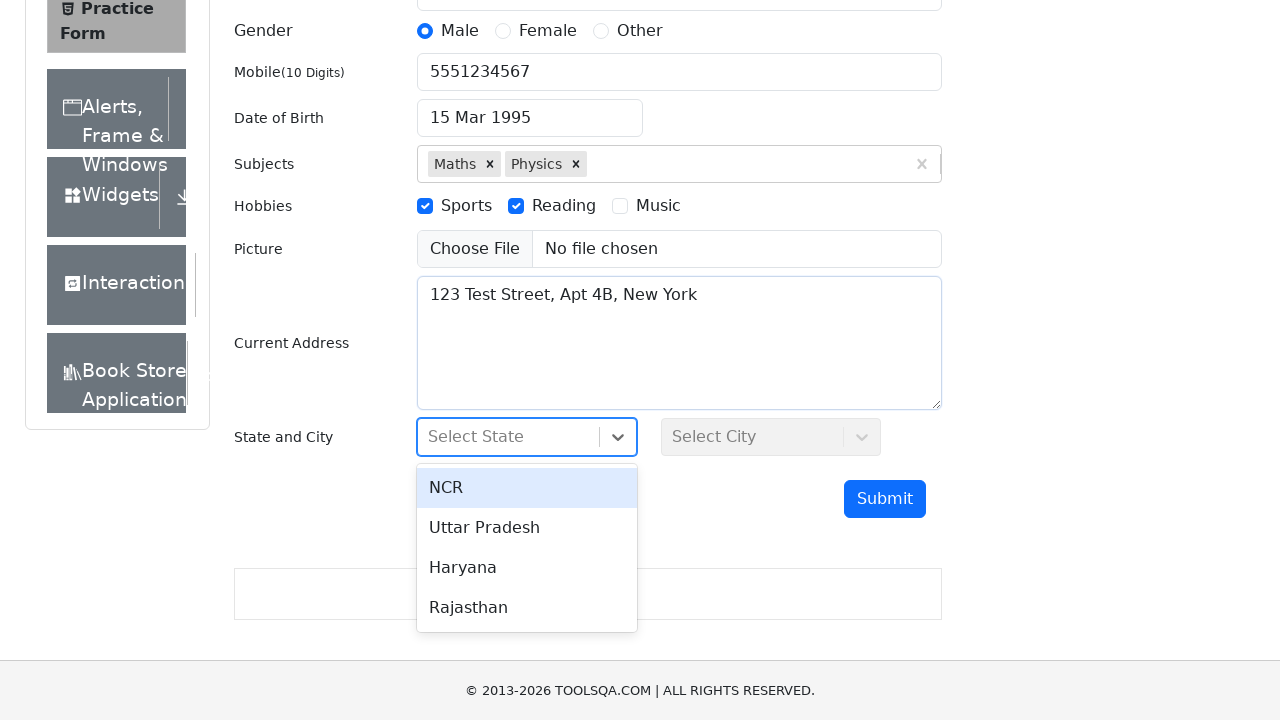

Selected 'NCR' state at (527, 488) on xpath=//*[text()='NCR']
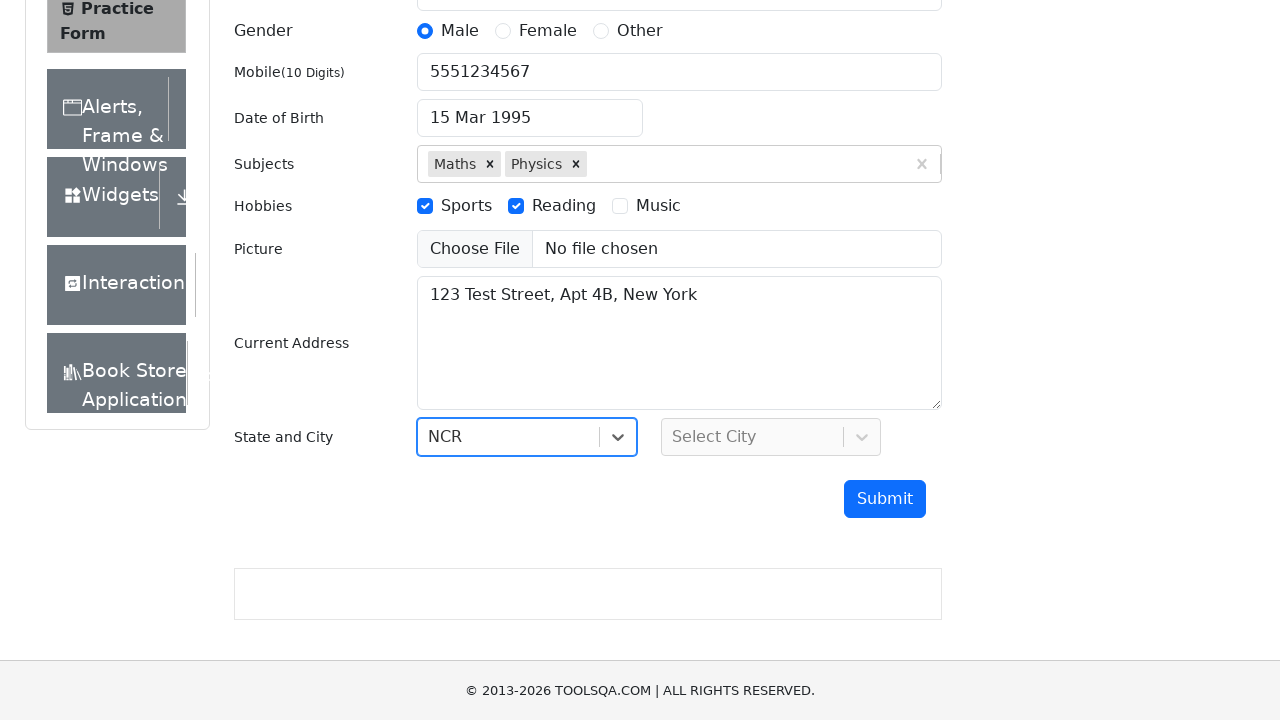

Clicked city dropdown at (771, 437) on #city
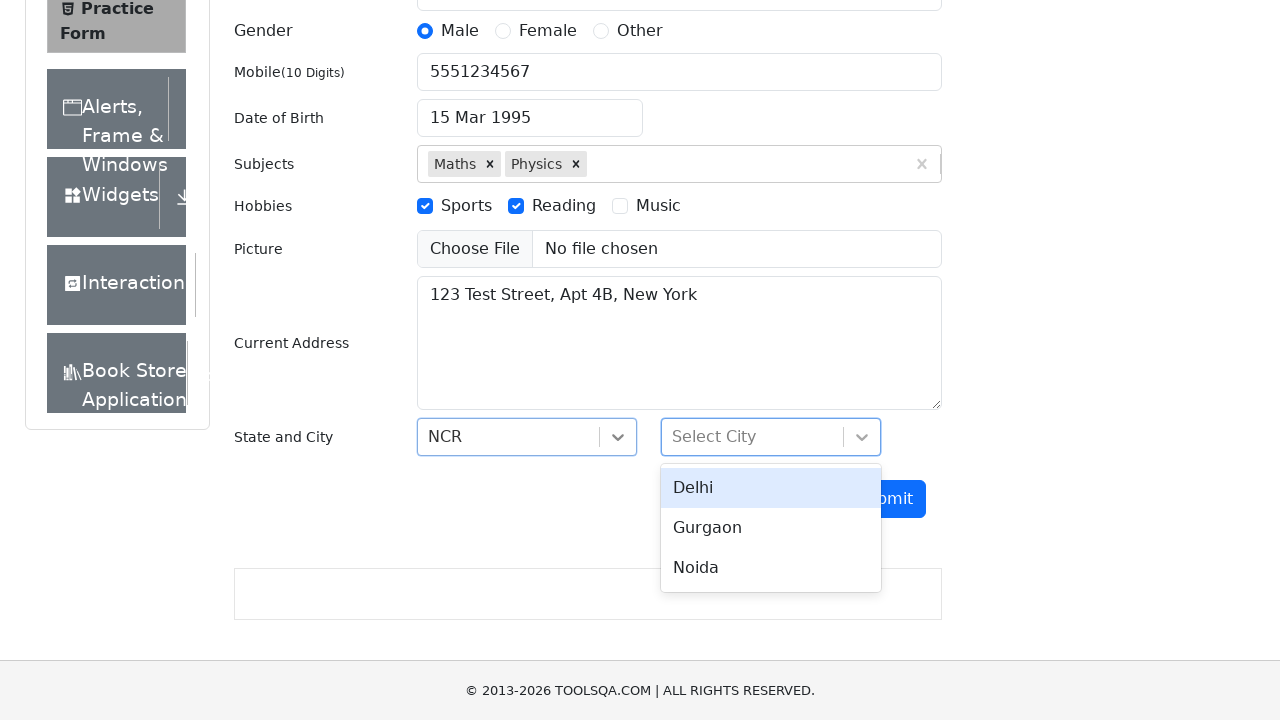

Selected 'Delhi' city at (771, 488) on xpath=//*[text()='Delhi']
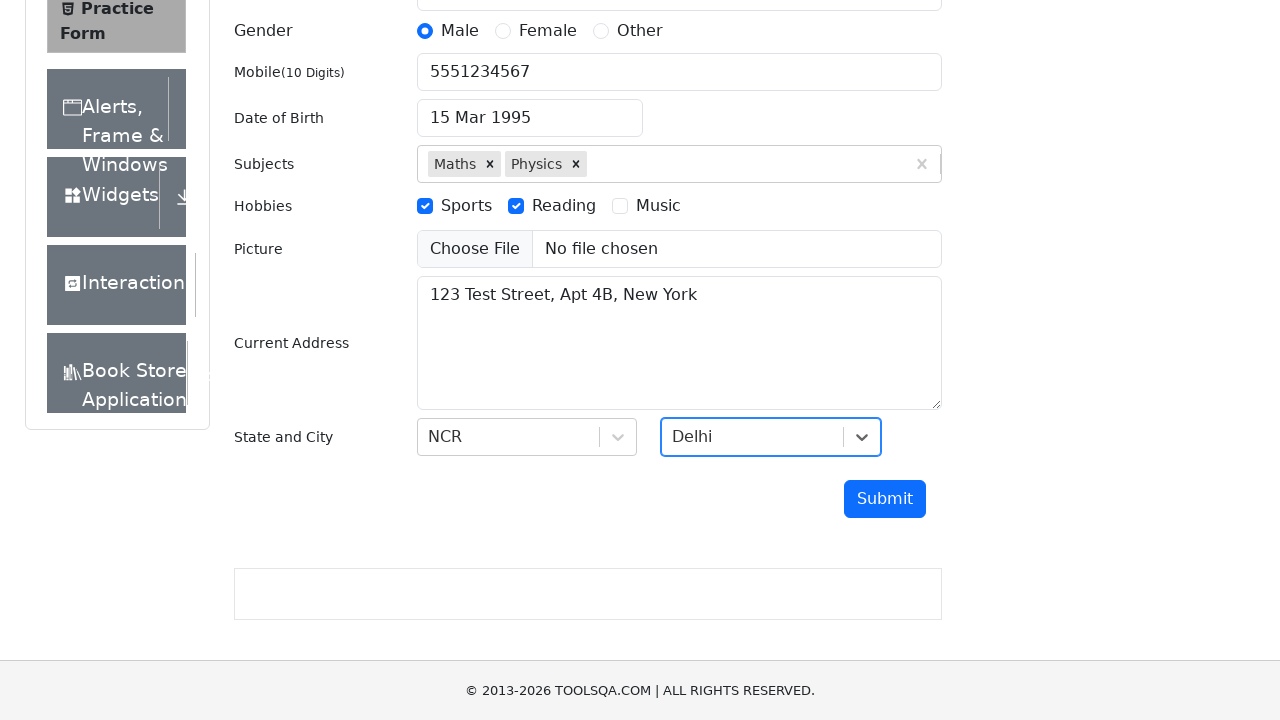

Scrolled submit button into view
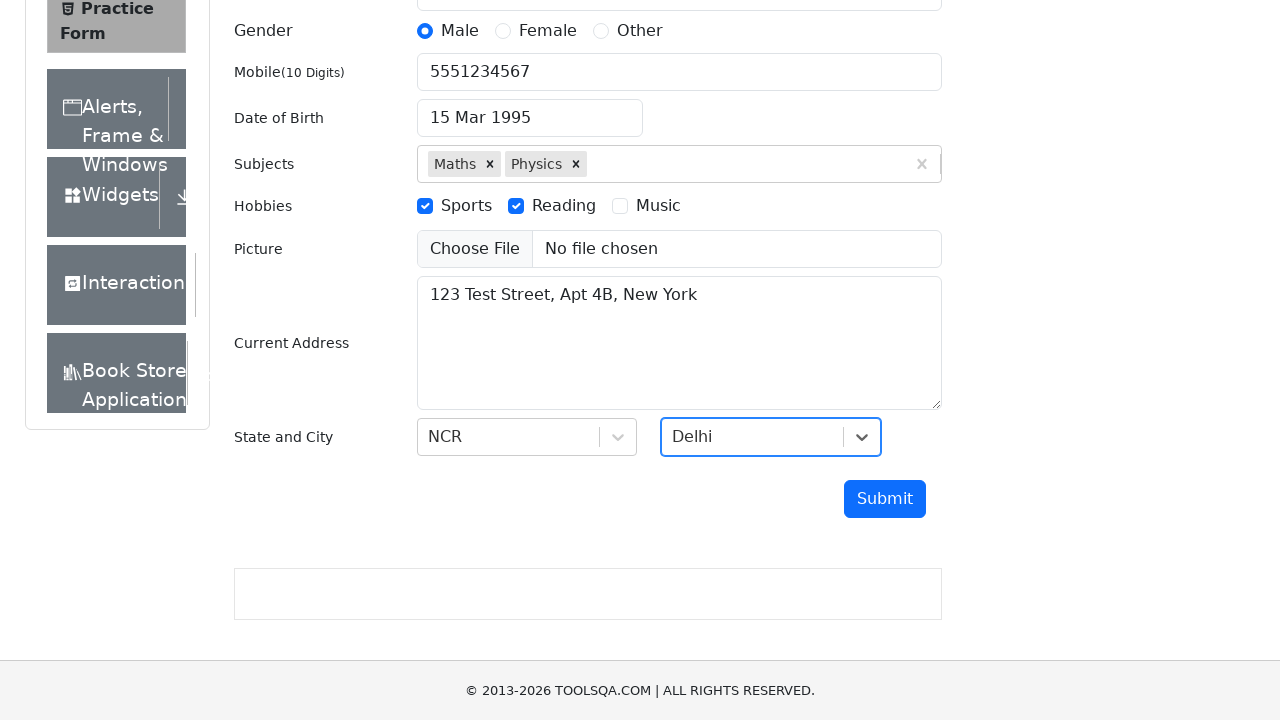

Clicked submit button to submit the form at (885, 499) on #submit
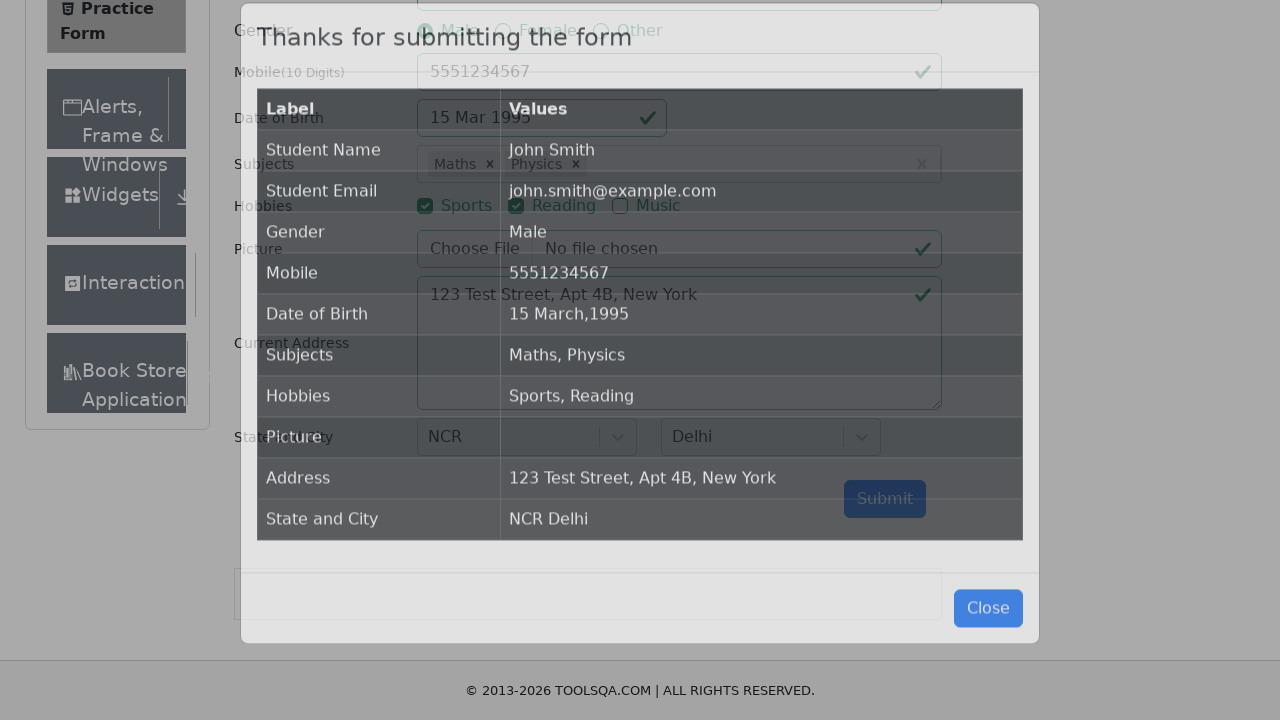

Confirmation modal appeared and is visible
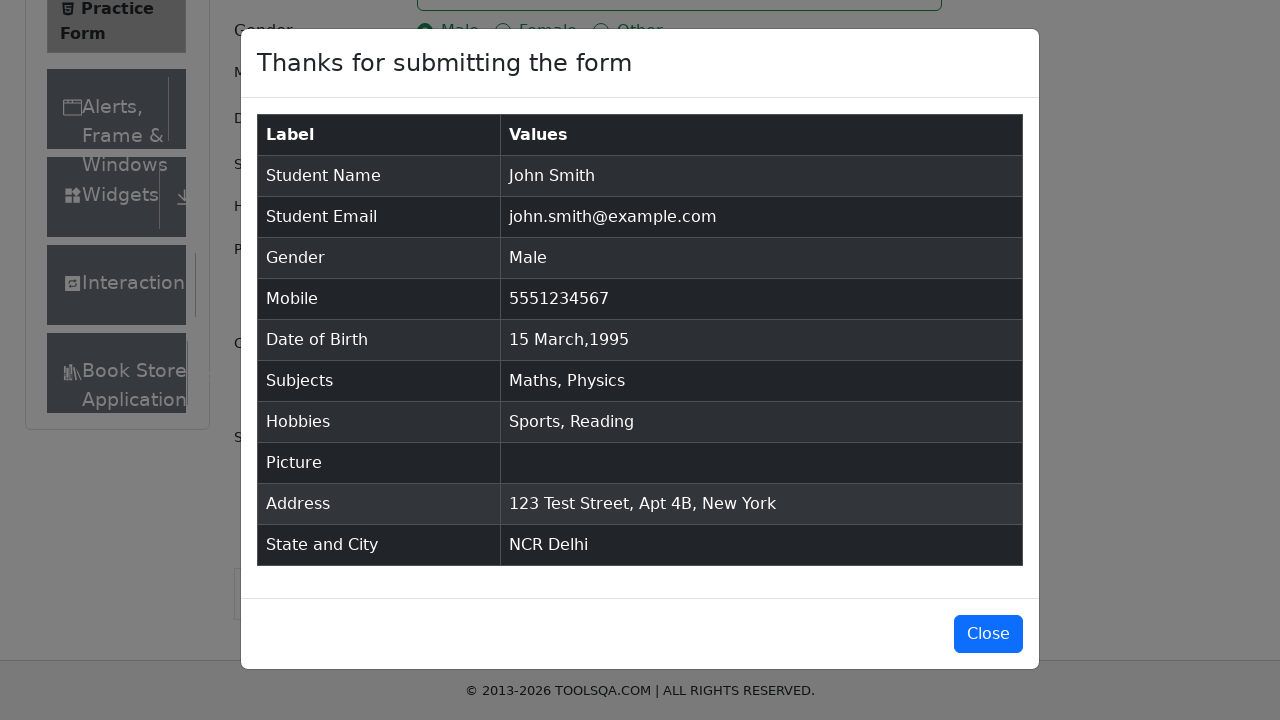

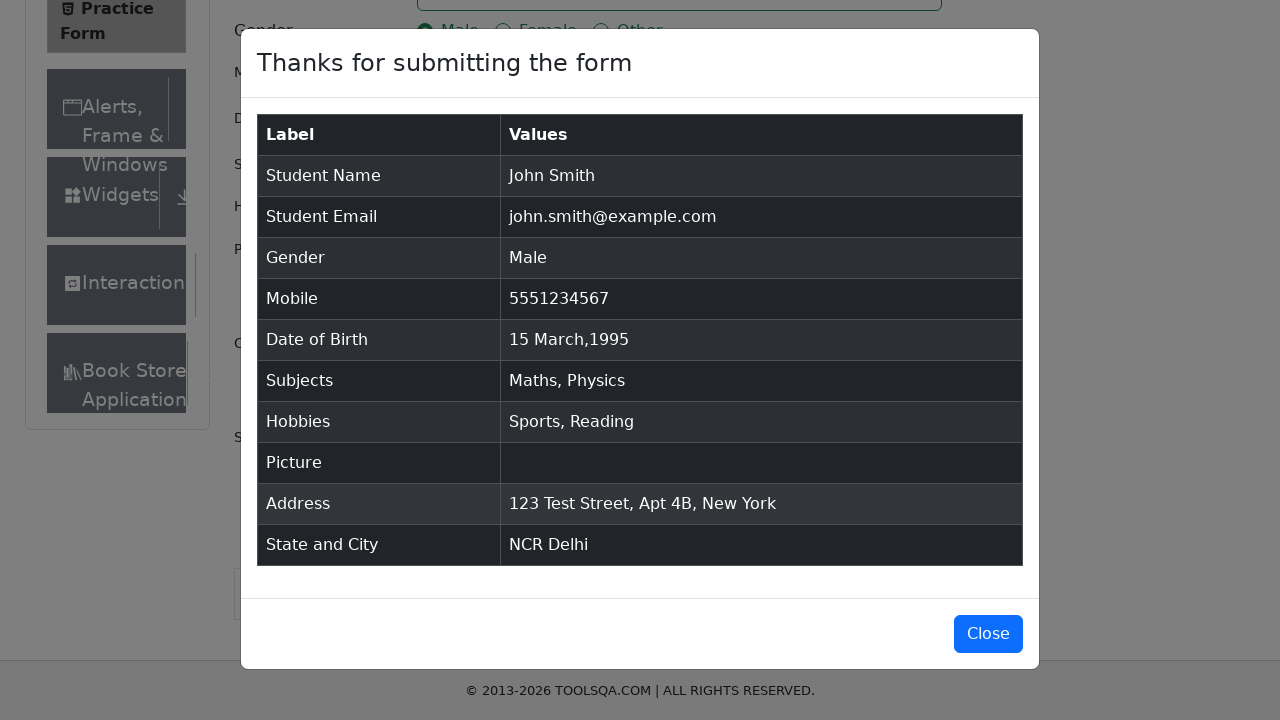